Demonstrates XPath selectors by finding and filling a text input field on a form page

Starting URL: https://formy-project.herokuapp.com/form

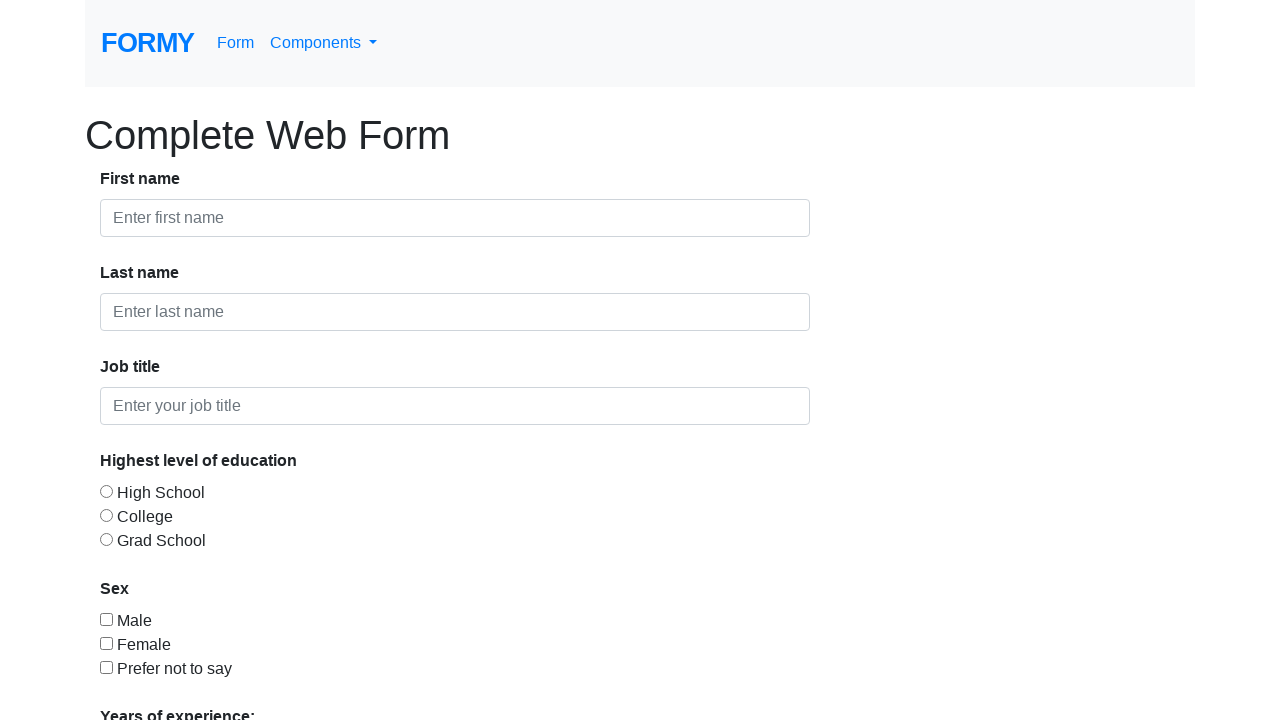

Filled text input field with 'Testam XPath' using XPath selector with OR operator on //*[@id="last-name"] | //*[@id="first-name"] | //*[@id="job-title"]
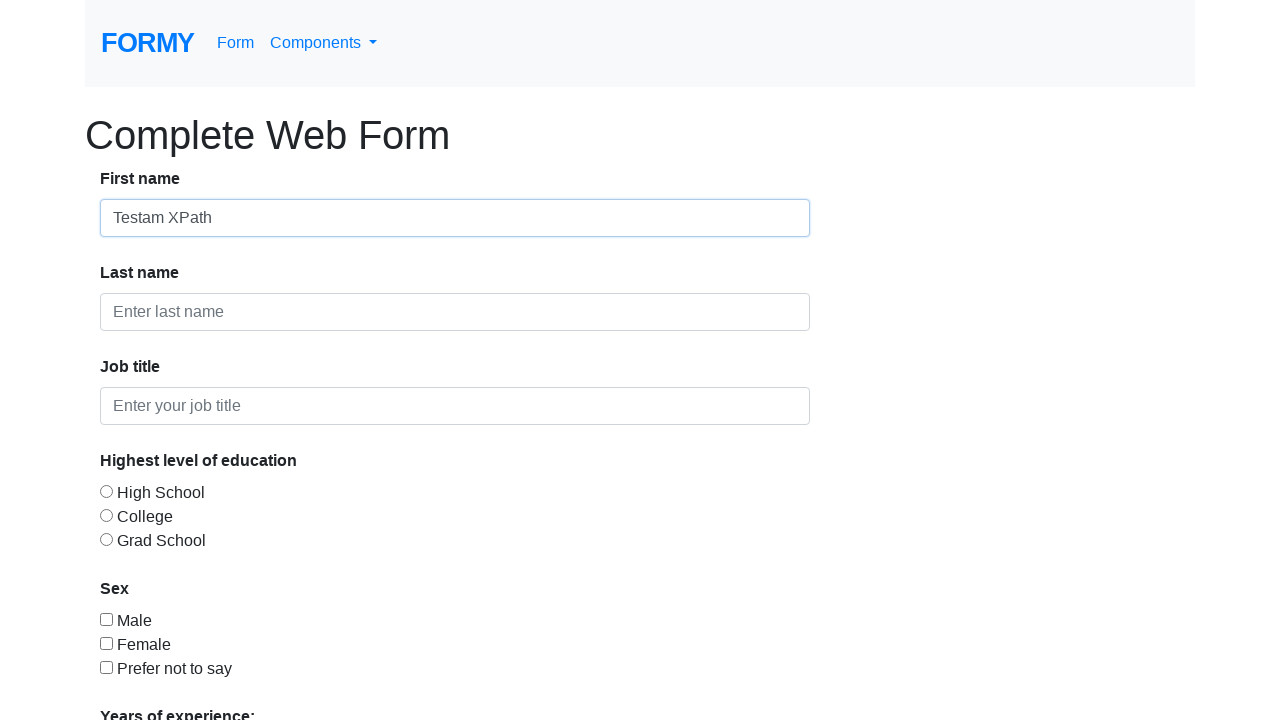

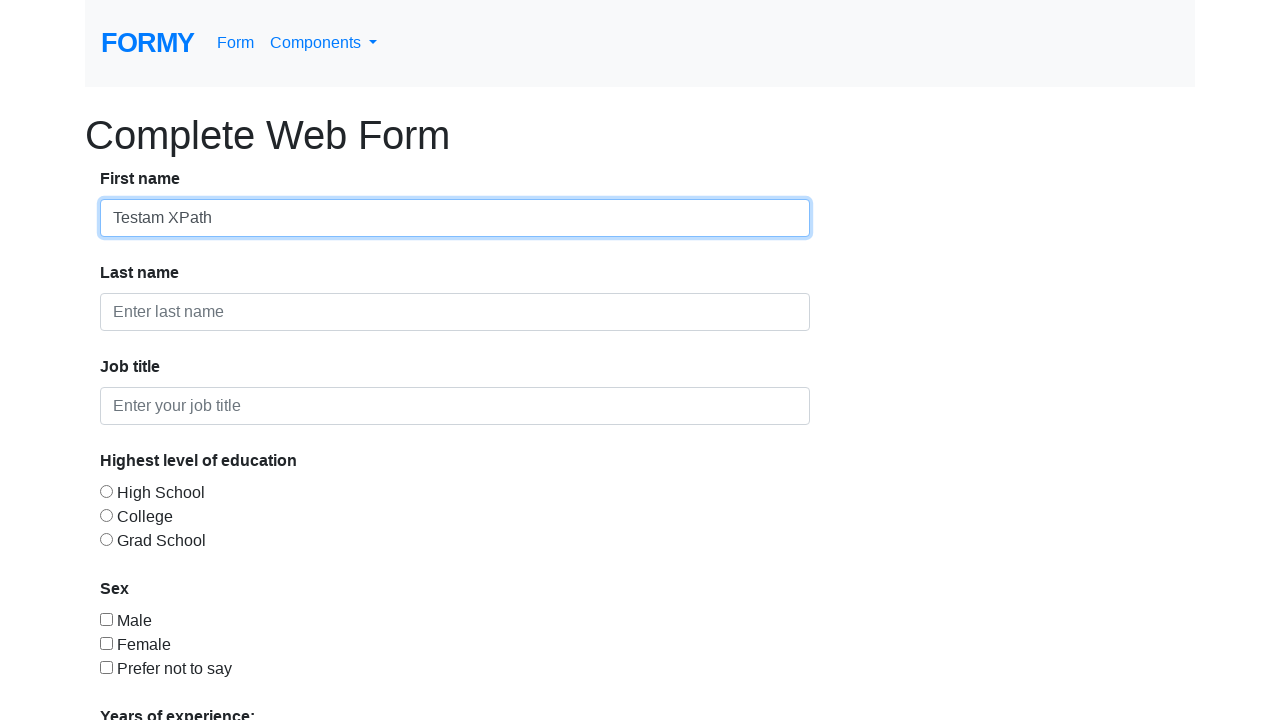